Tests adding todo items to the list by filling the input field and pressing Enter twice to create two items

Starting URL: https://demo.playwright.dev/todomvc

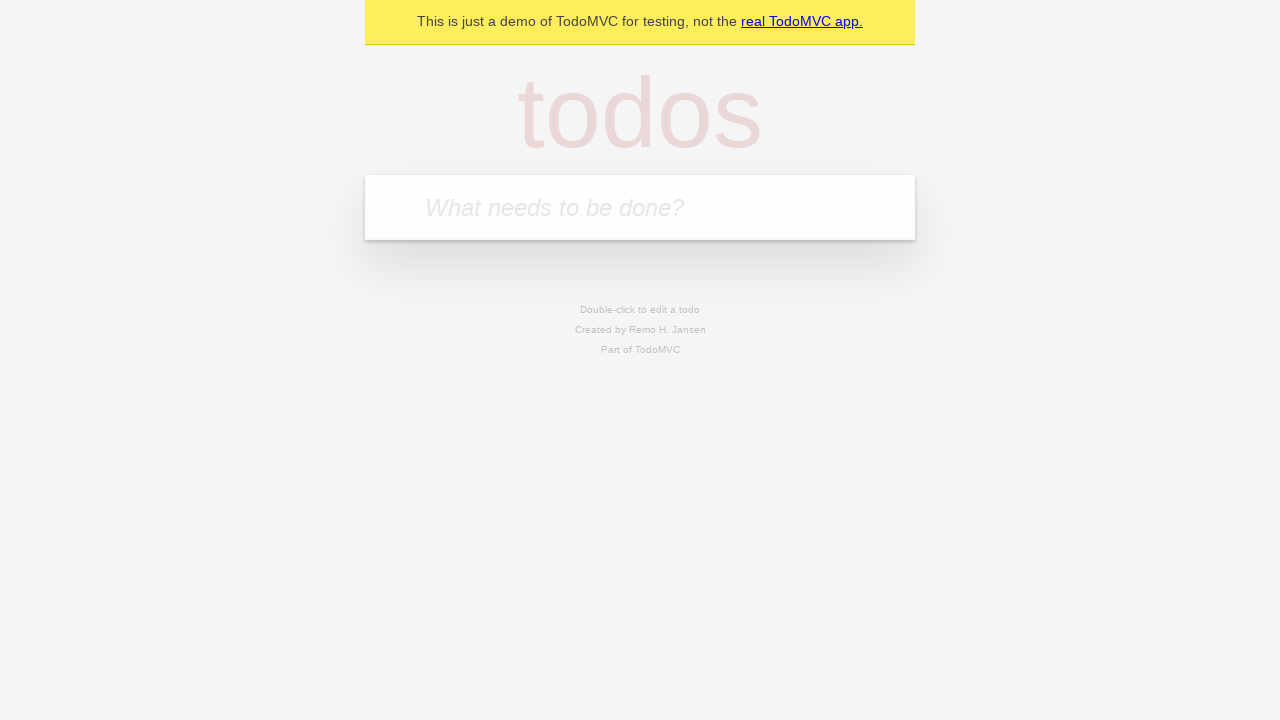

Filled todo input with 'buy some cheese' on internal:attr=[placeholder="What needs to be done?"i]
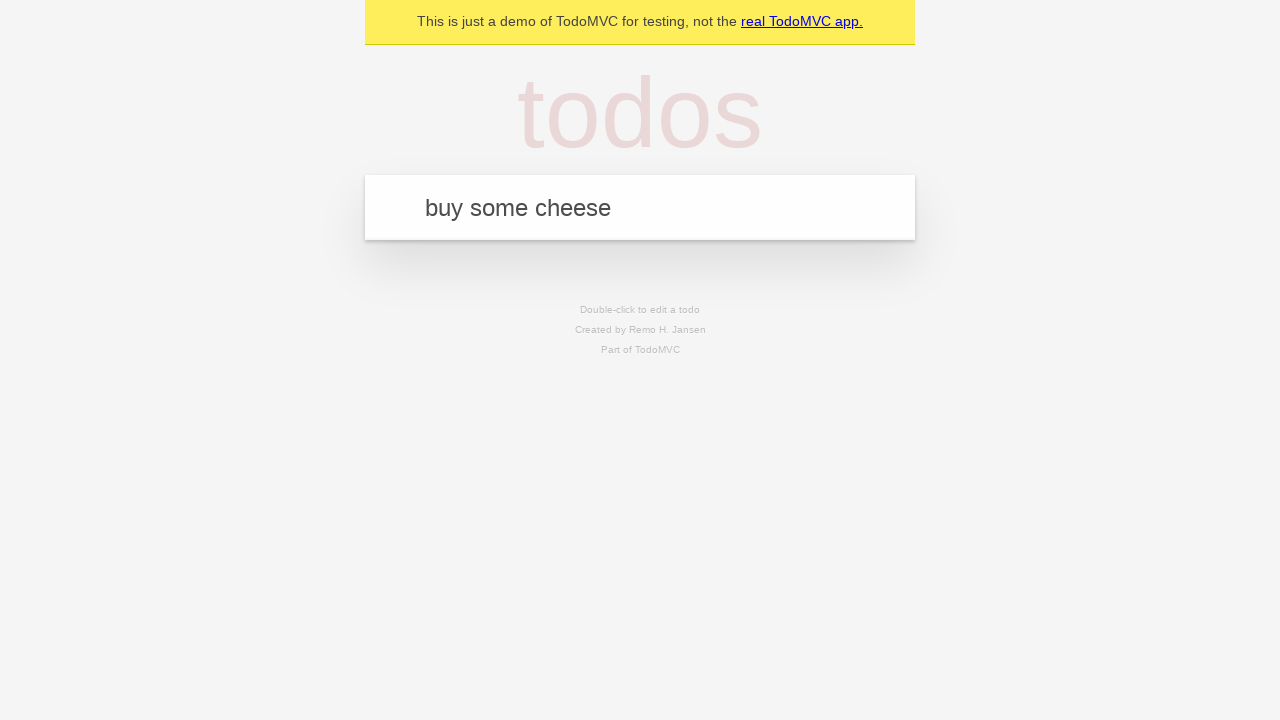

Pressed Enter to create first todo item on internal:attr=[placeholder="What needs to be done?"i]
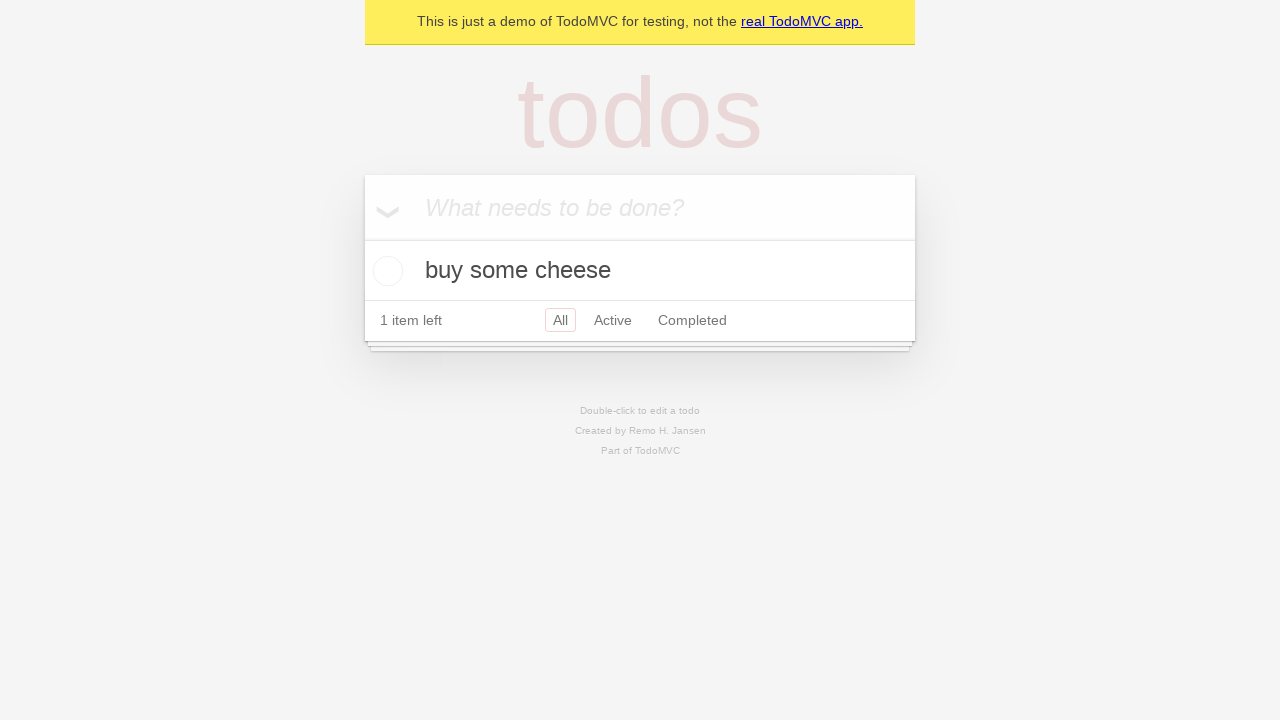

First todo item appeared in the list
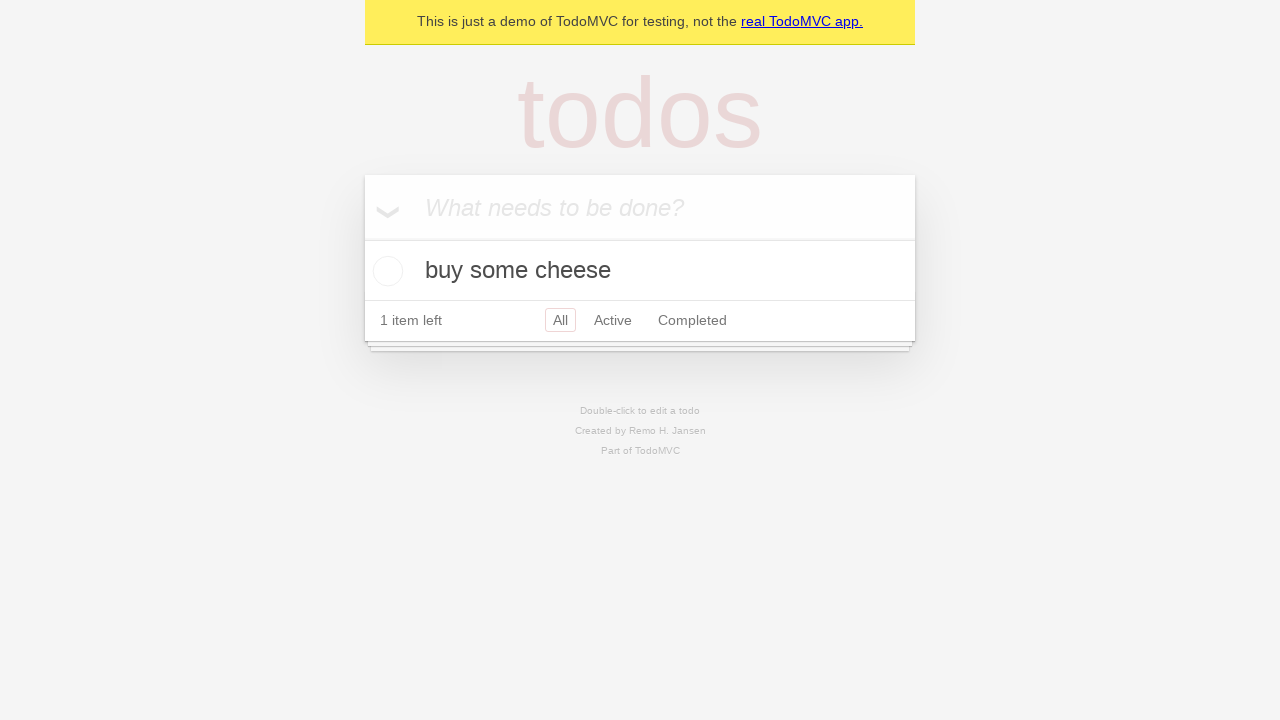

Filled todo input with 'feed the cat' on internal:attr=[placeholder="What needs to be done?"i]
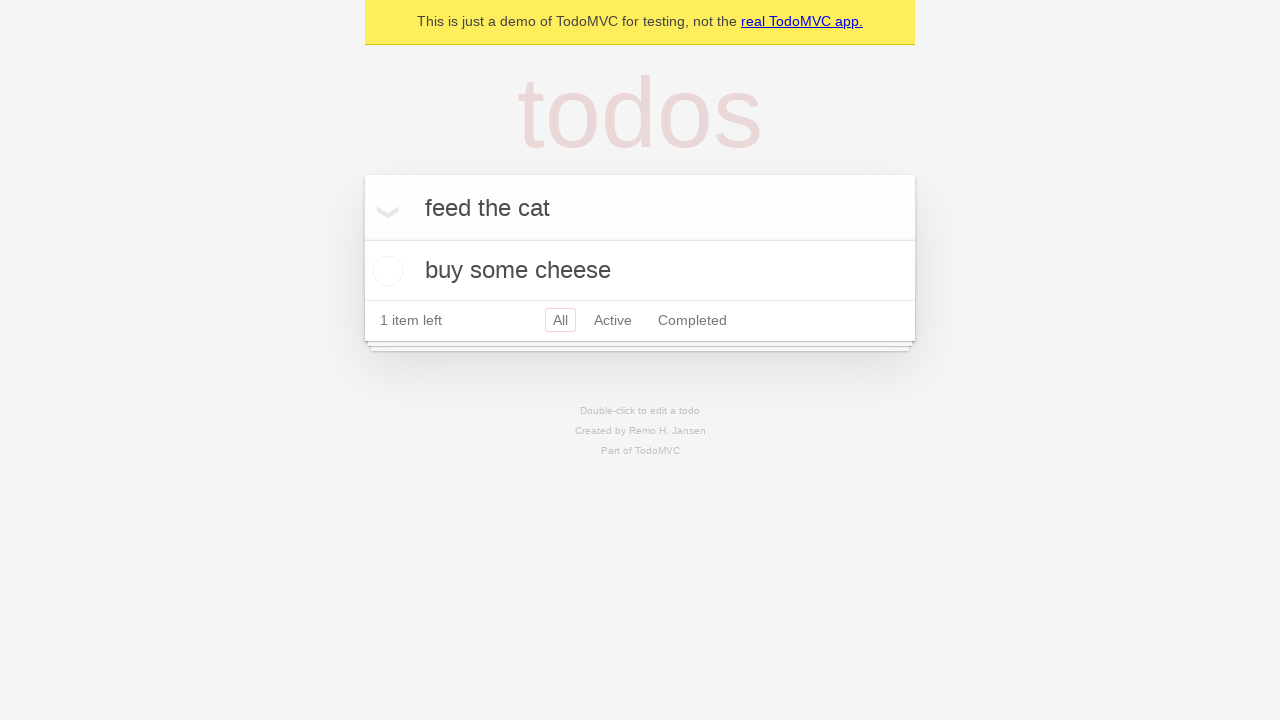

Pressed Enter to create second todo item on internal:attr=[placeholder="What needs to be done?"i]
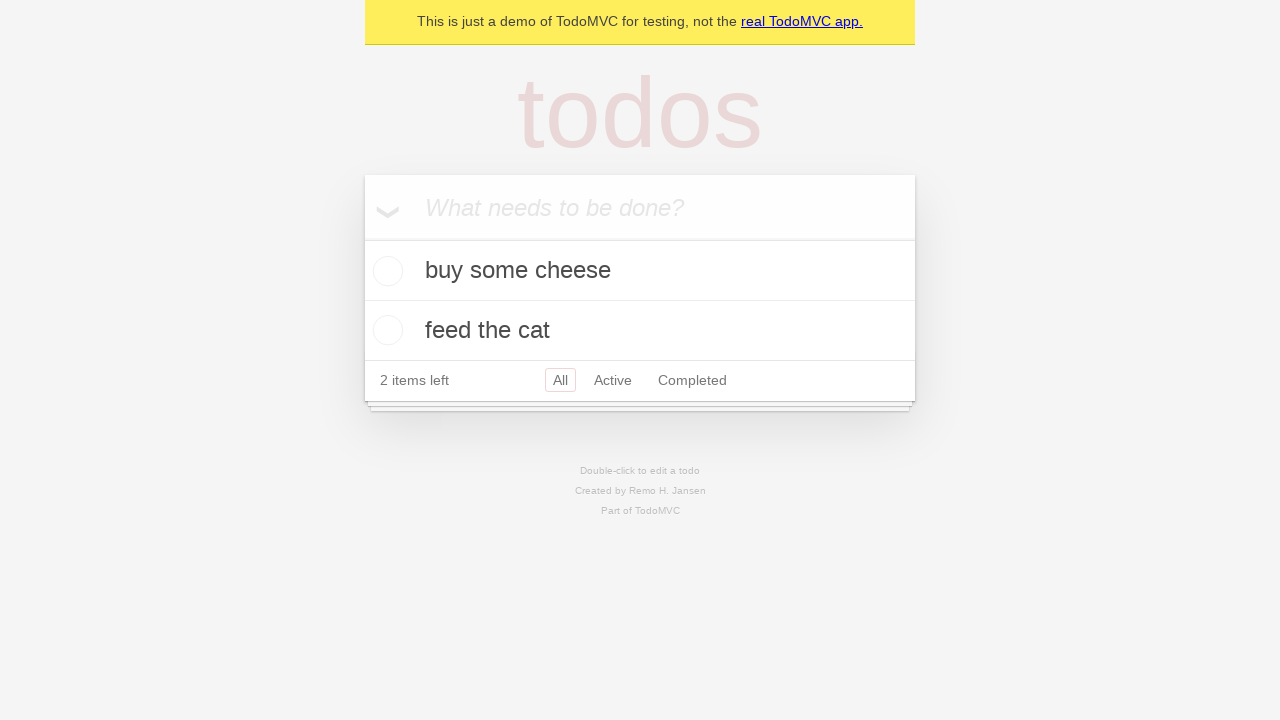

Second todo item appeared in the list
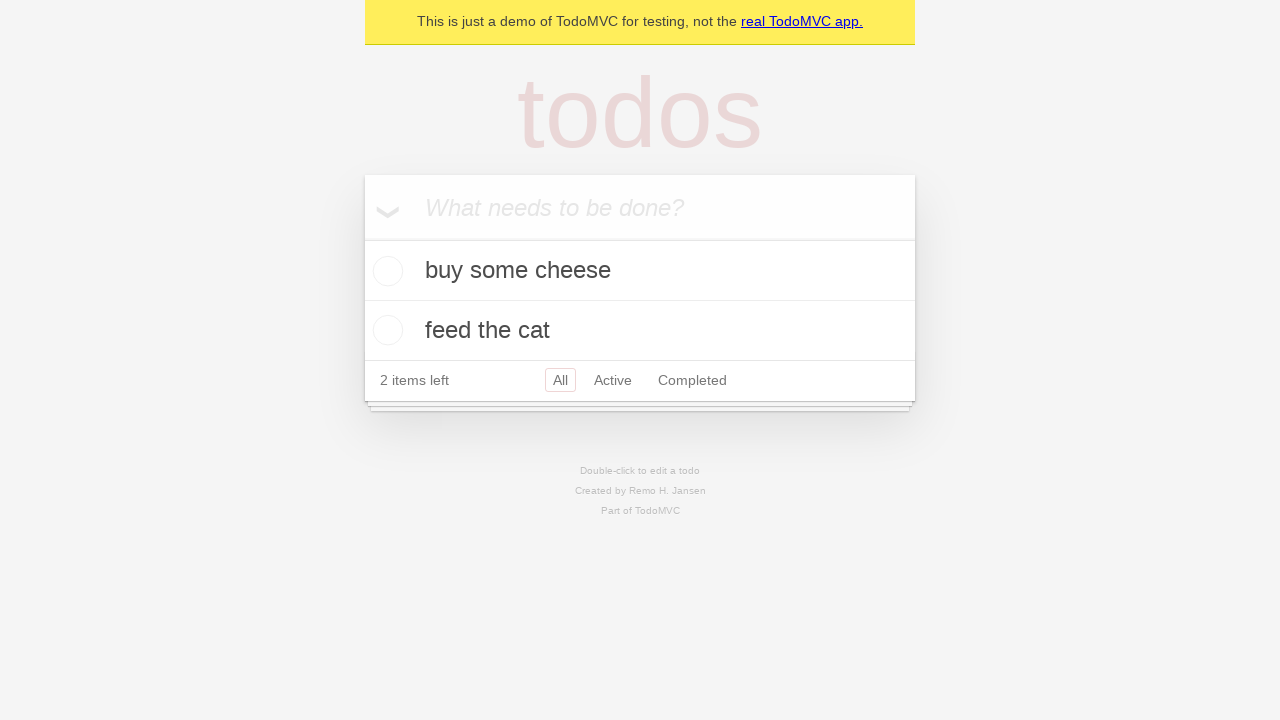

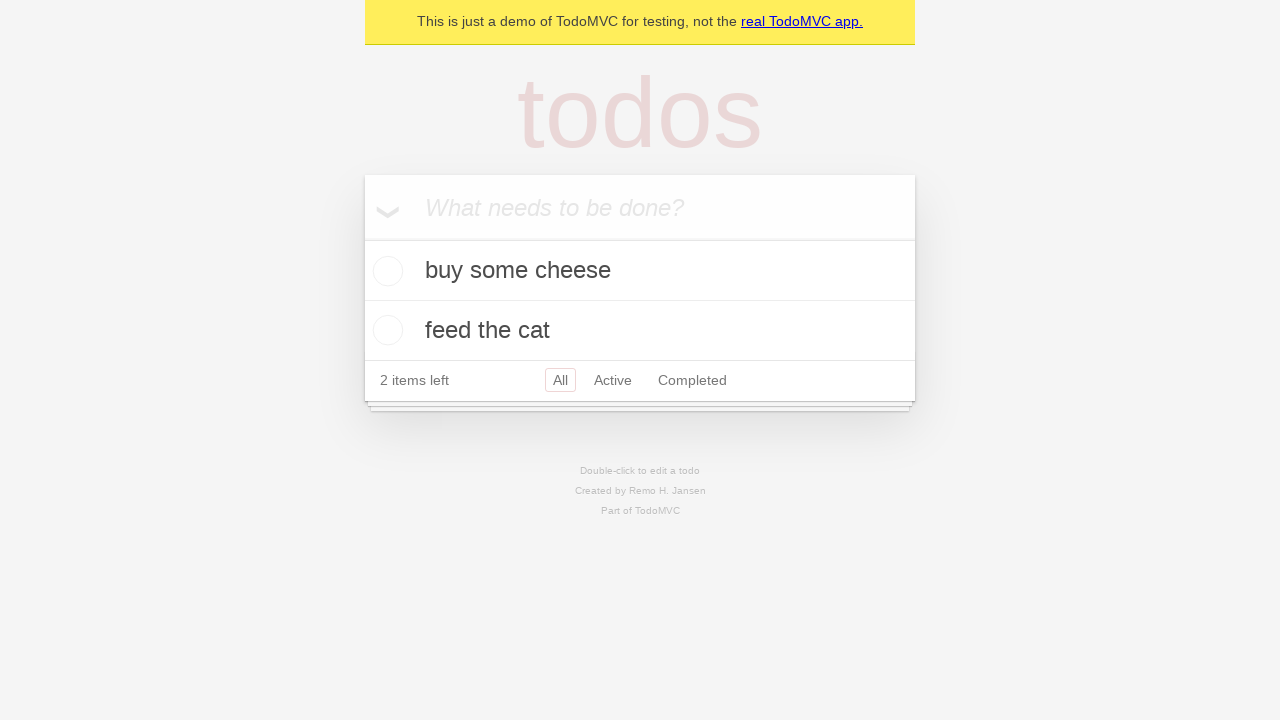